Tests a data types form by filling all fields except zip-code, submitting the form, and verifying that the empty zip-code field shows a danger/error state while other filled fields show success state.

Starting URL: https://bonigarcia.dev/selenium-webdriver-java/data-types.html

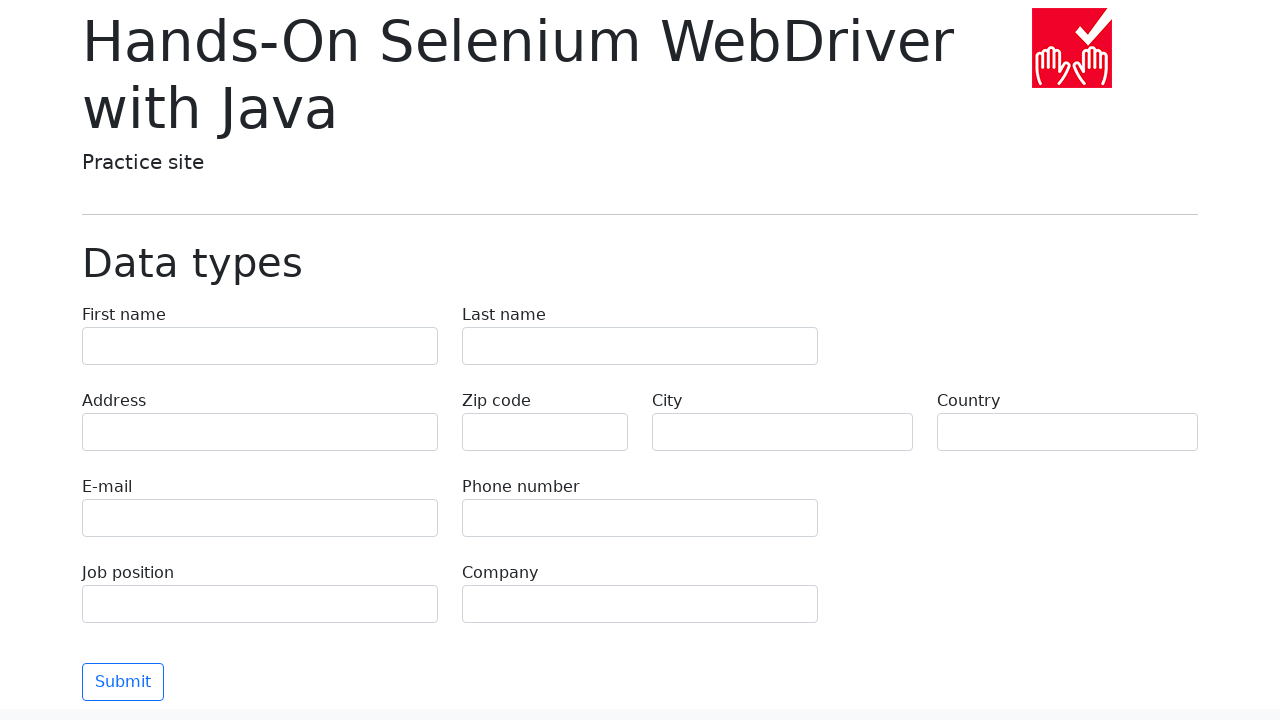

Filled first name field with 'Иван' on input[name='first-name']
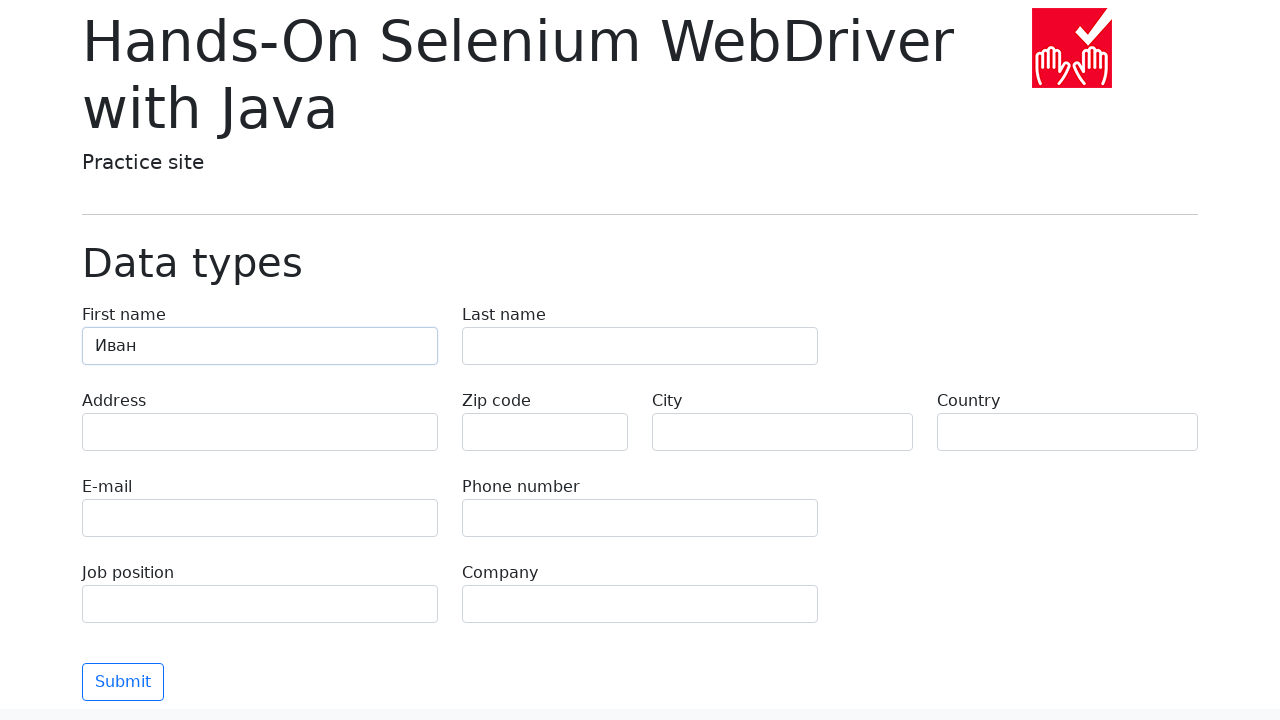

Filled last name field with 'Петров' on input[name='last-name']
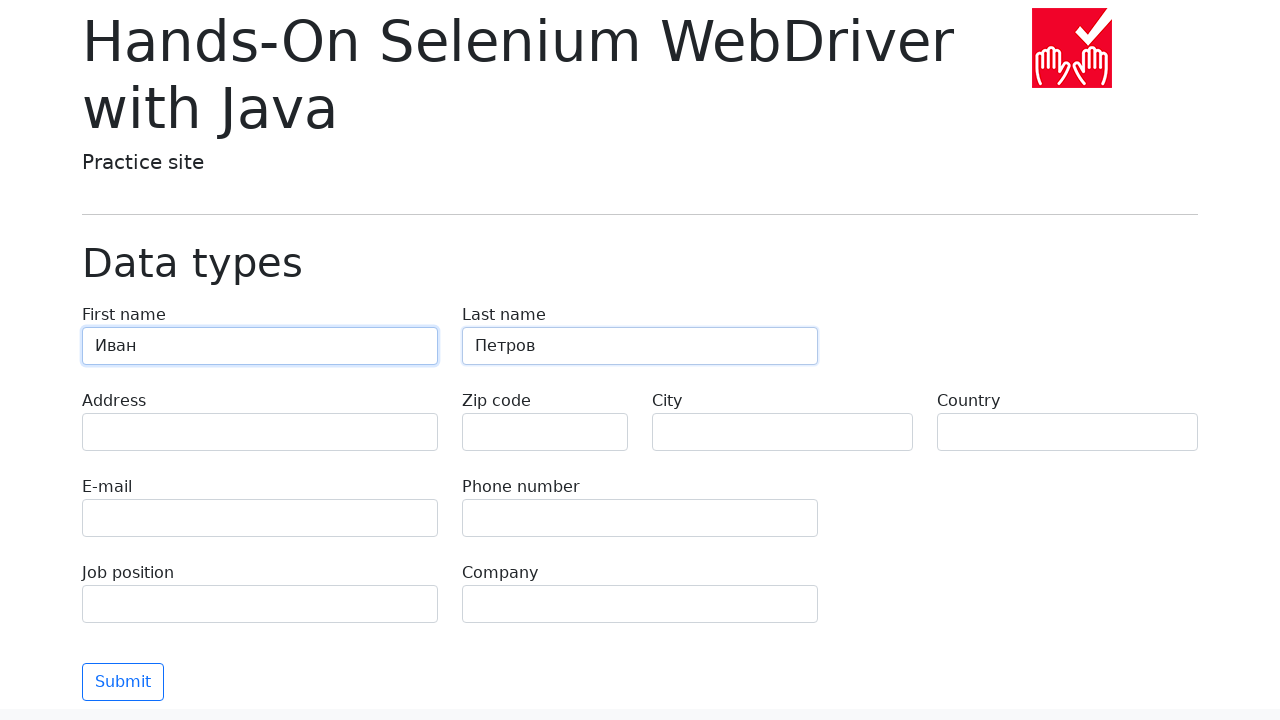

Filled address field with 'Ленина, 55-3' on input[name='address']
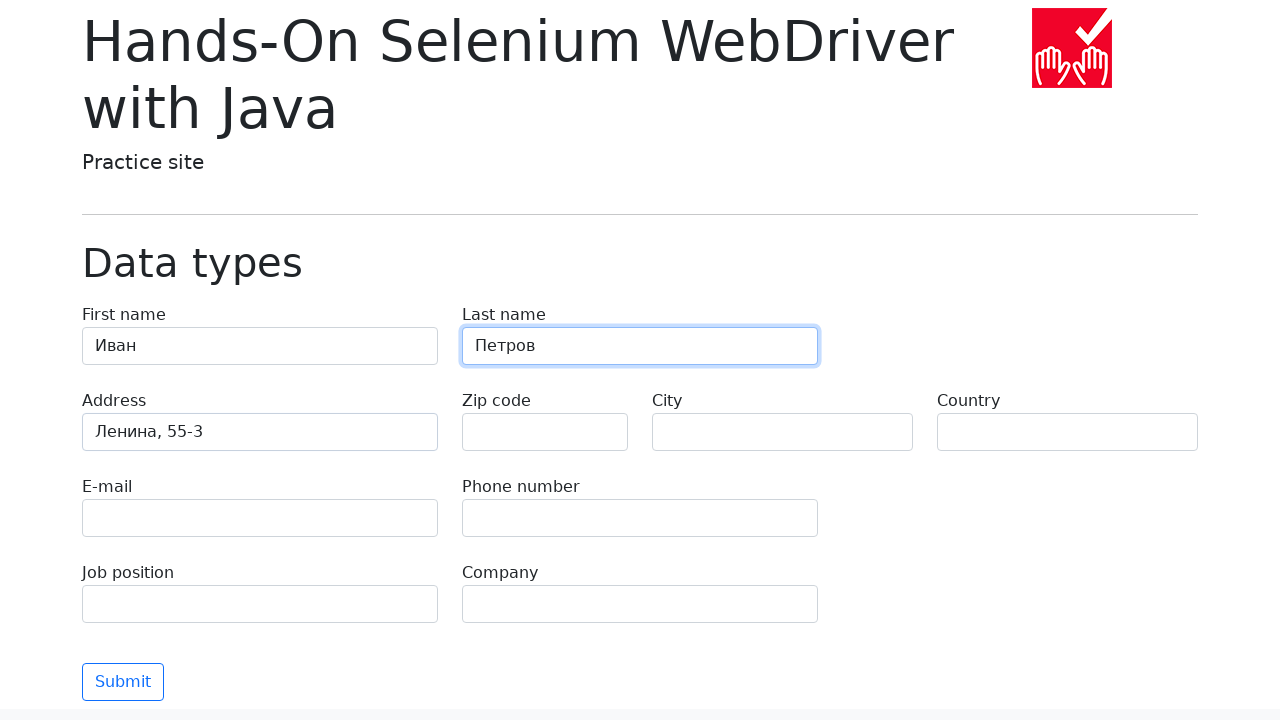

Filled email field with 'test@skypro.com' on input[name='e-mail']
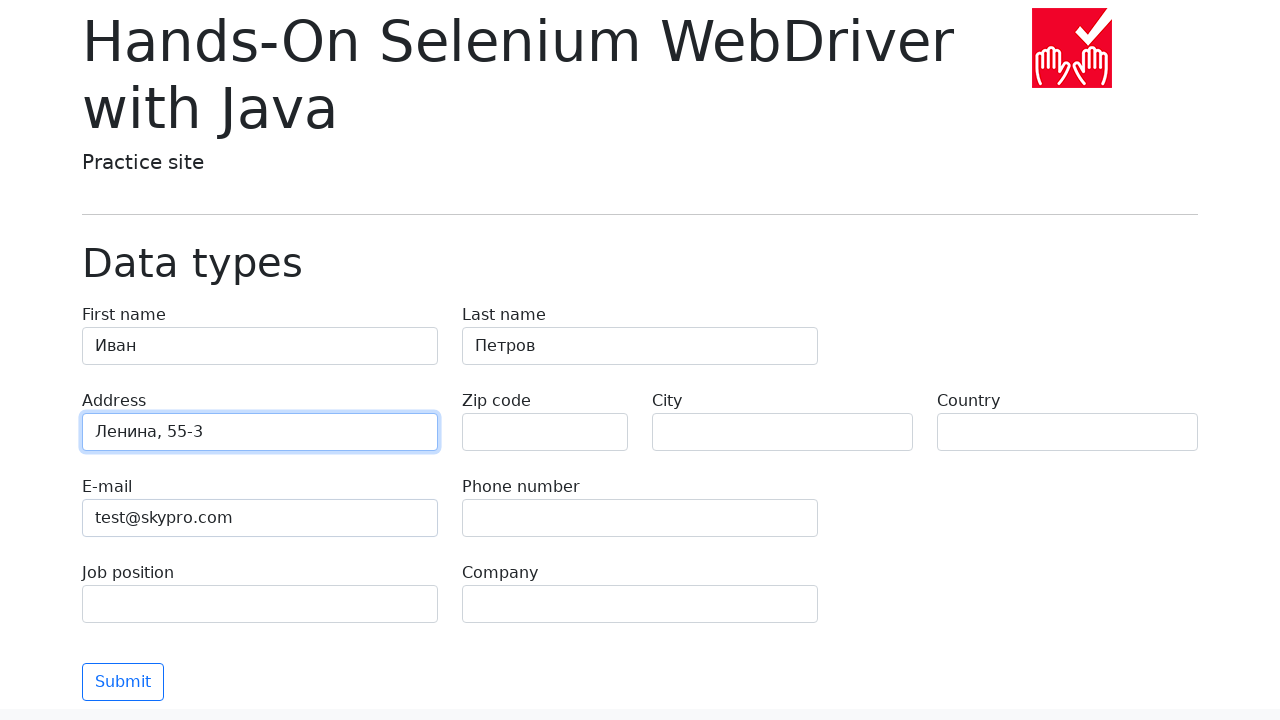

Filled phone field with '+7985899998787' on input[name='phone']
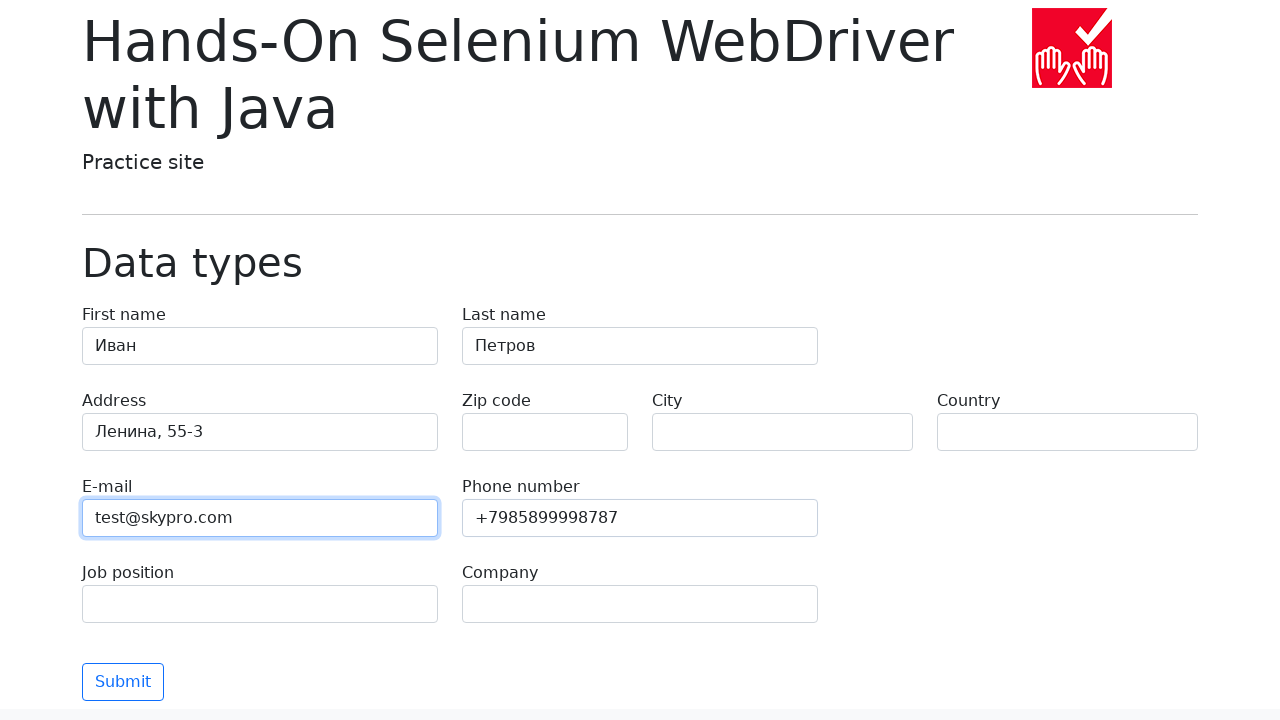

Cleared zip-code field (intentionally left empty) on input[name='zip-code']
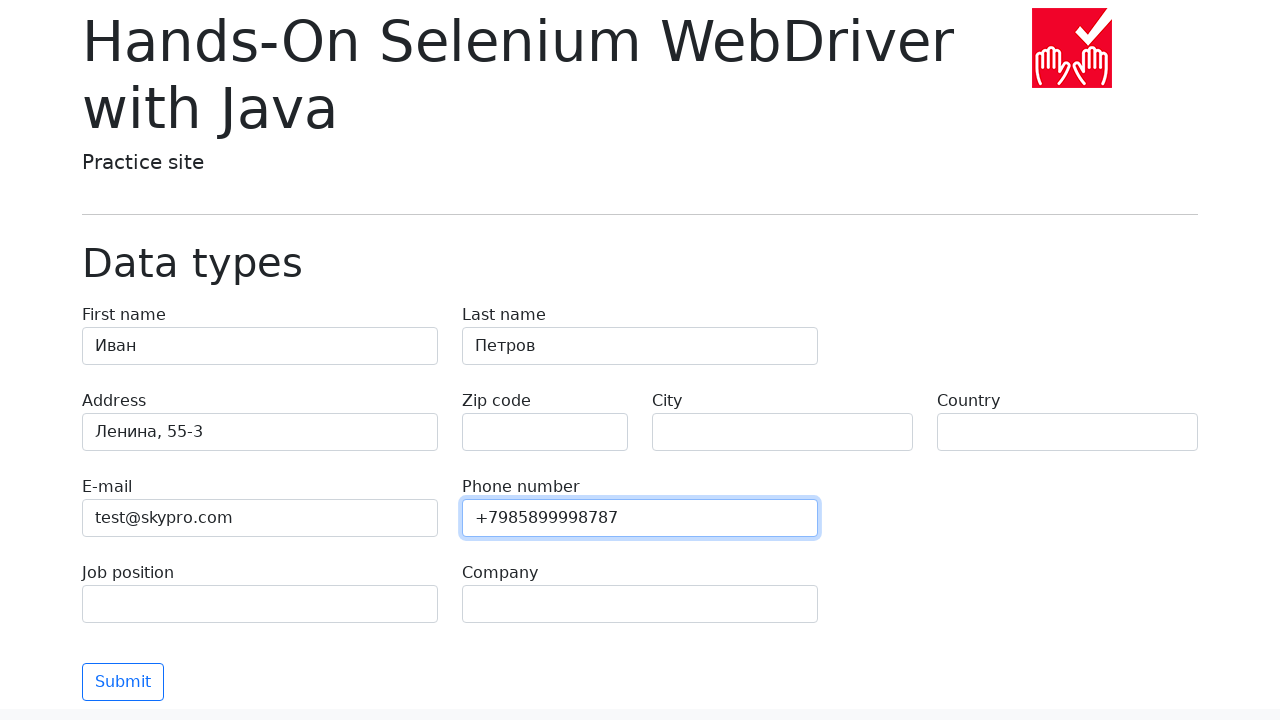

Filled city field with 'Москва' on input[name='city']
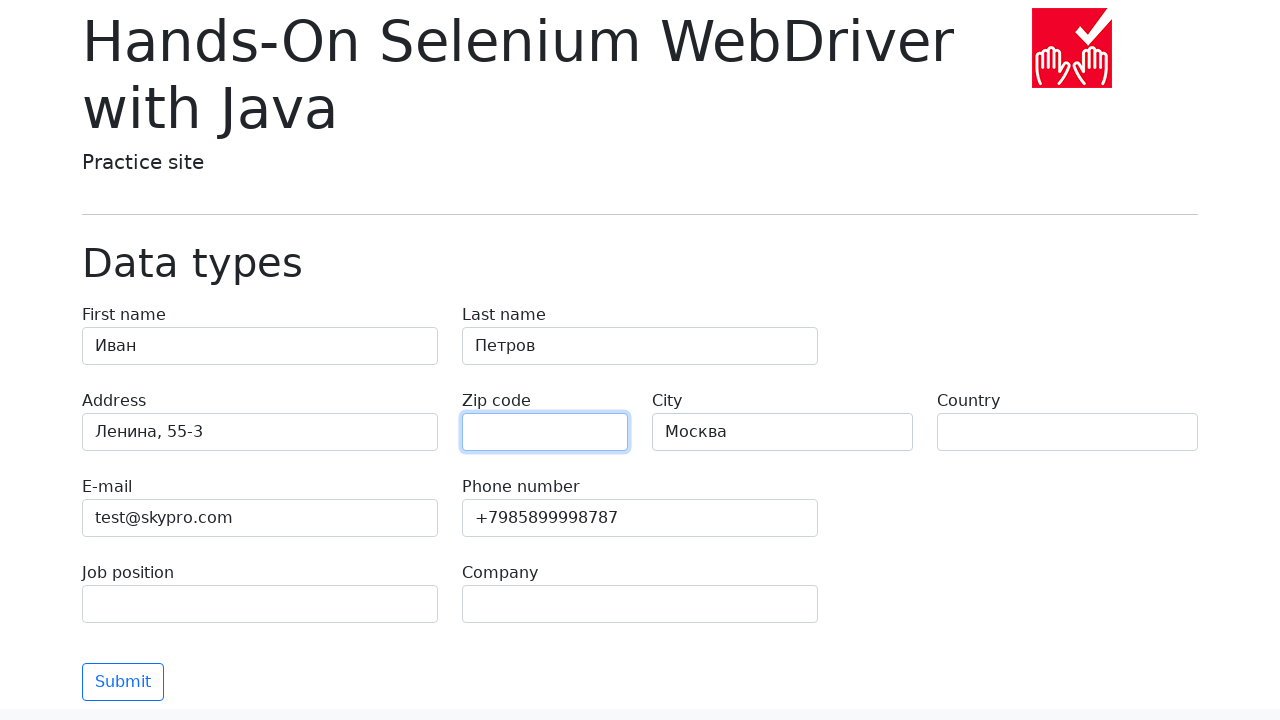

Filled country field with 'Россия' on input[name='country']
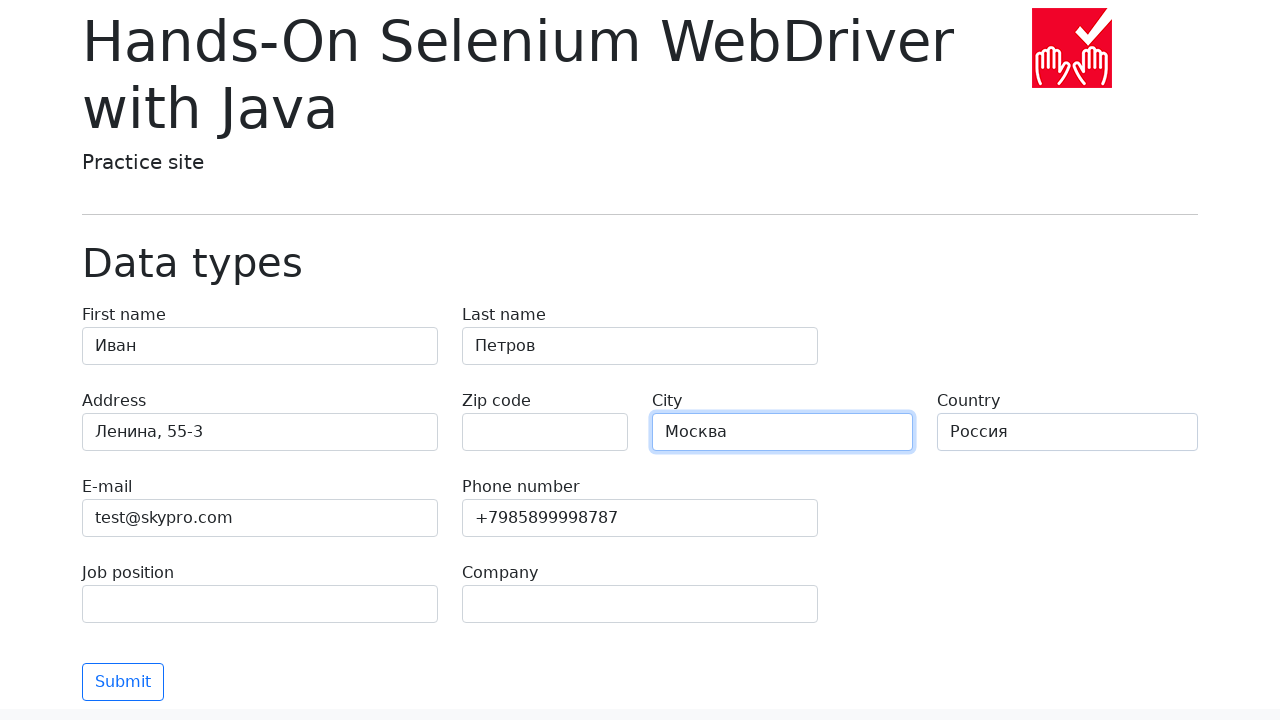

Filled job position field with 'QA' on input[name='job-position']
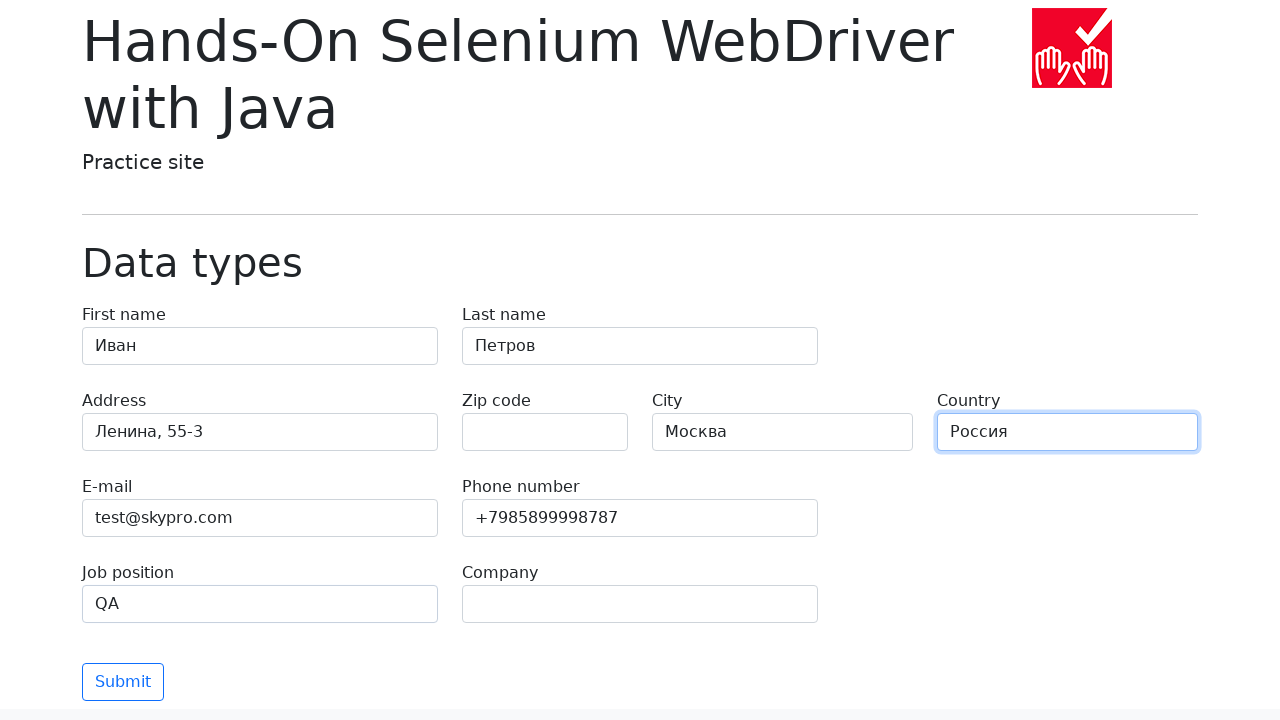

Filled company field with 'SkyPro' on input[name='company']
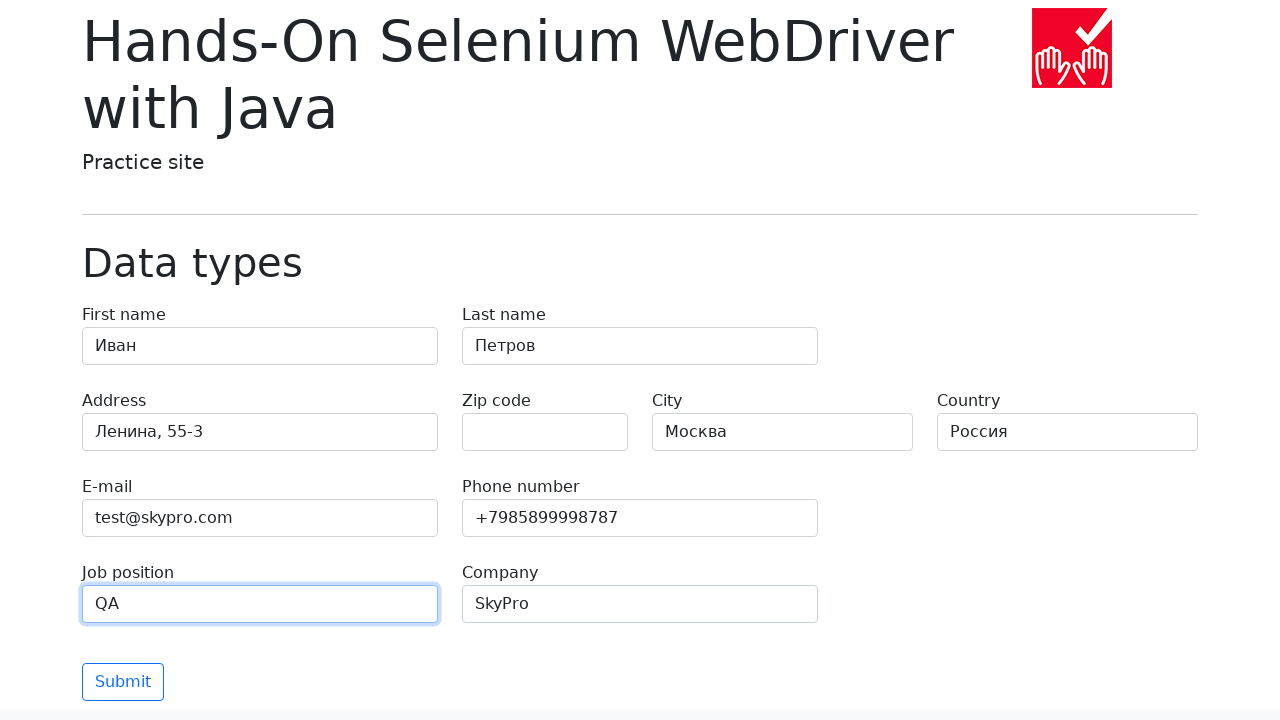

Clicked Submit button to submit form at (123, 682) on button:has-text('Submit')
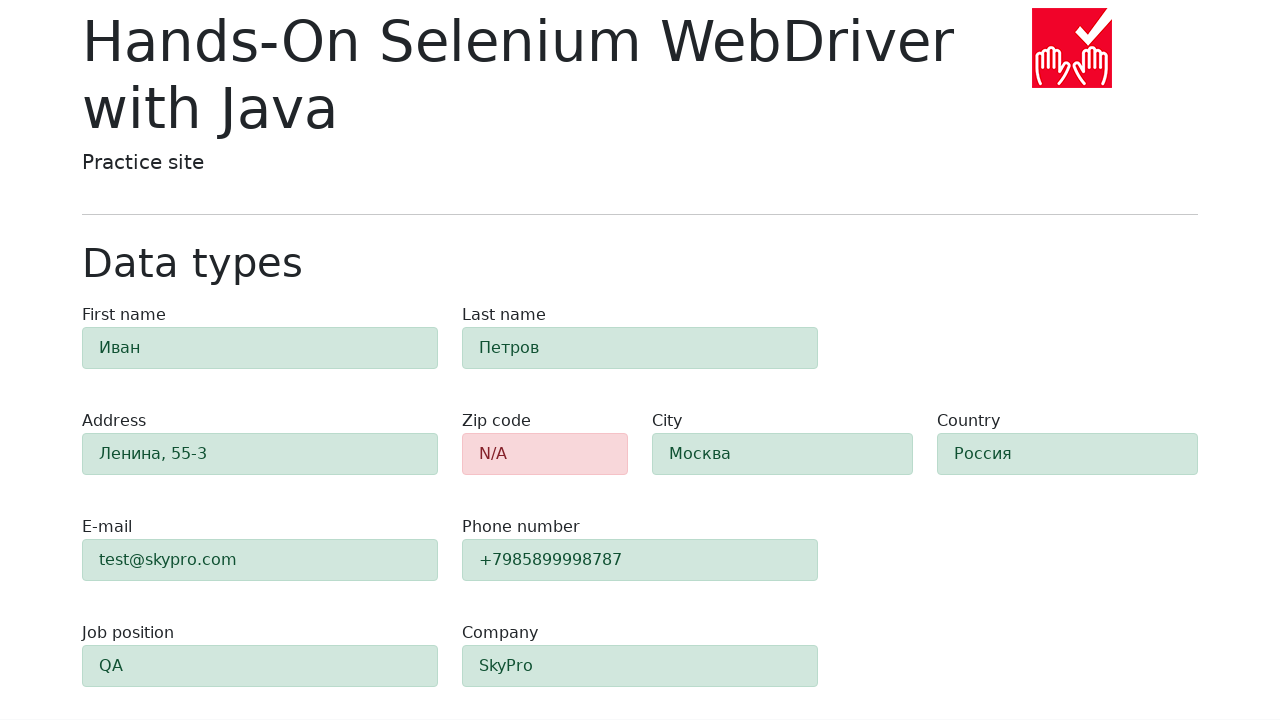

Form validation results loaded
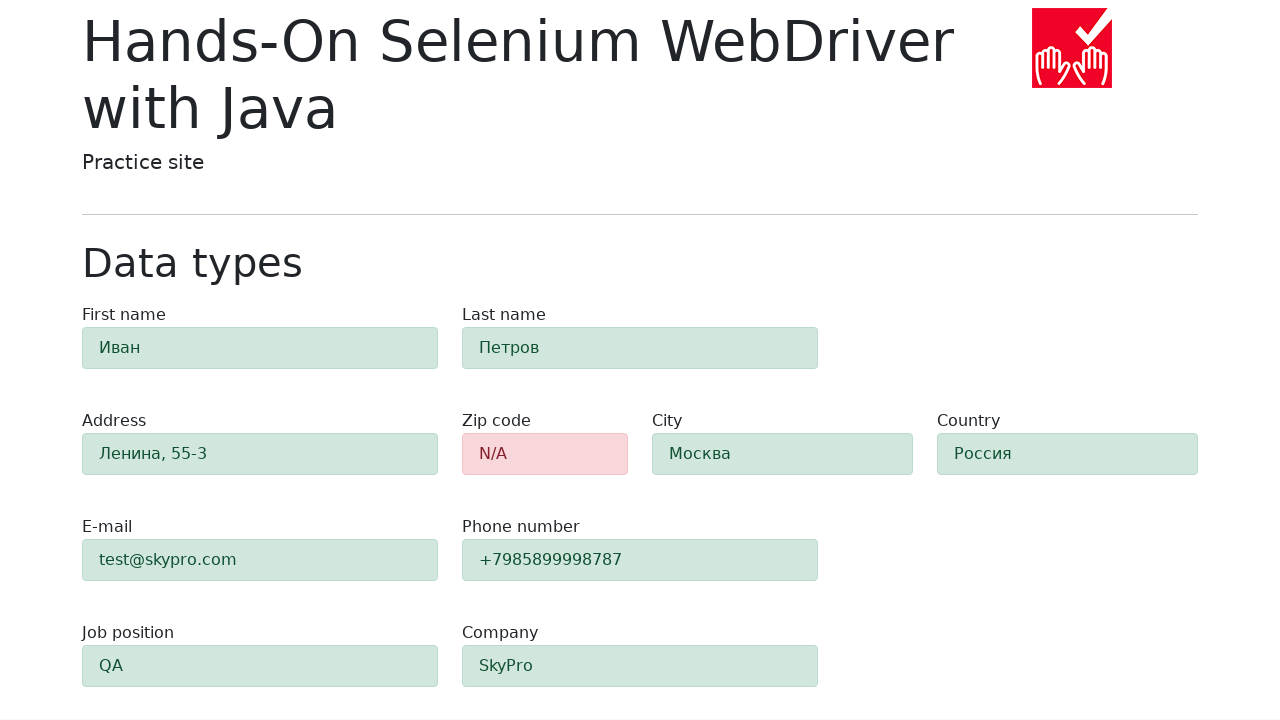

Verified zip-code field shows danger/error state
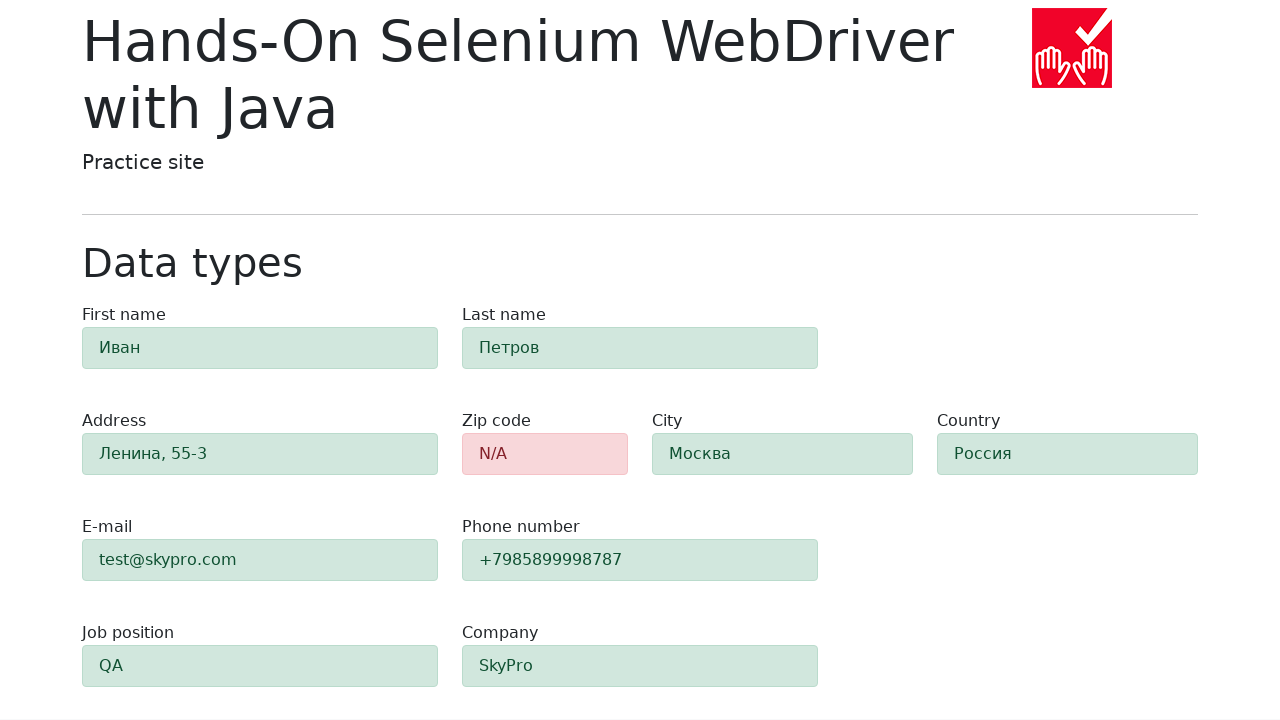

Verified first name field shows success state
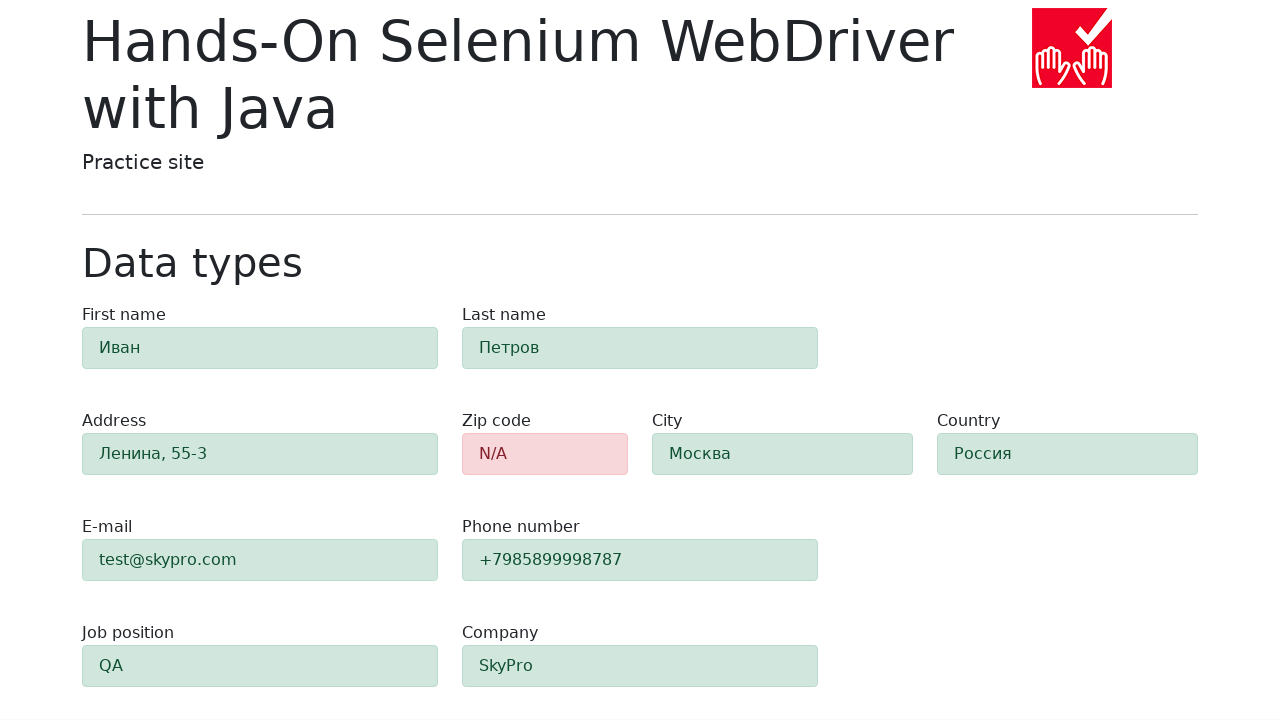

Verified last name field shows success state
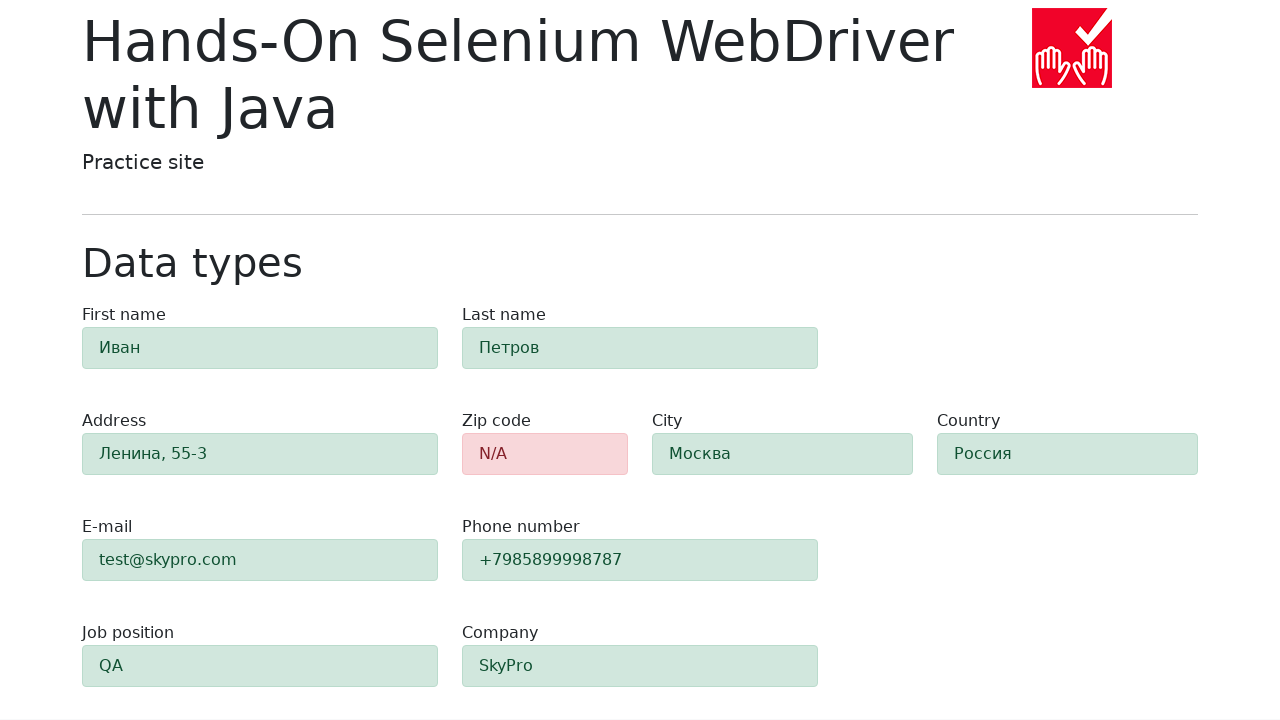

Verified address field shows success state
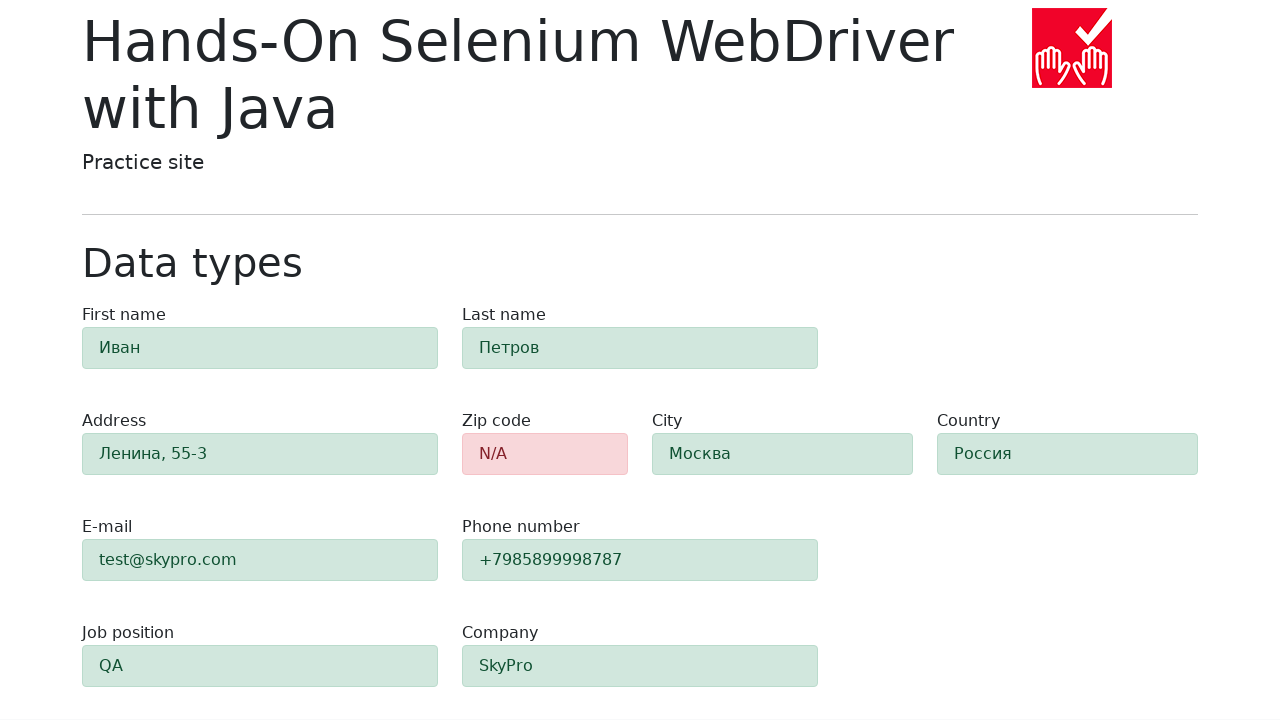

Verified email field shows success state
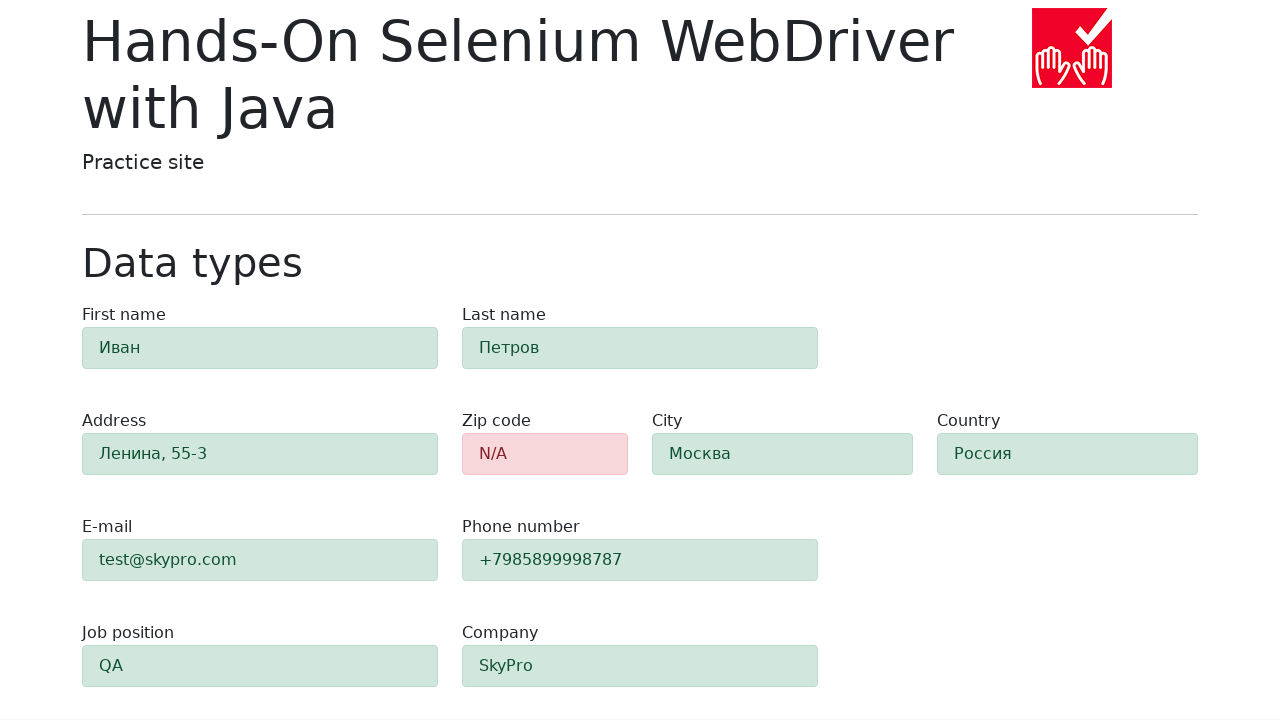

Verified phone field shows success state
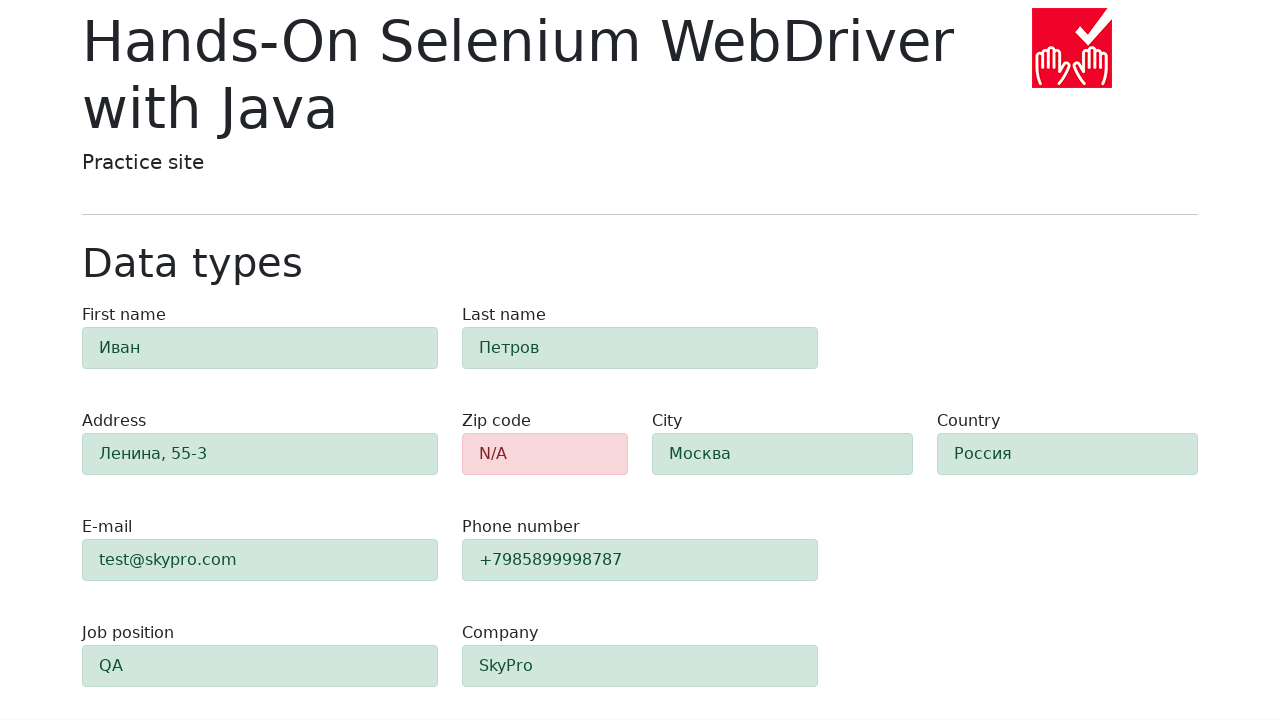

Verified city field shows success state
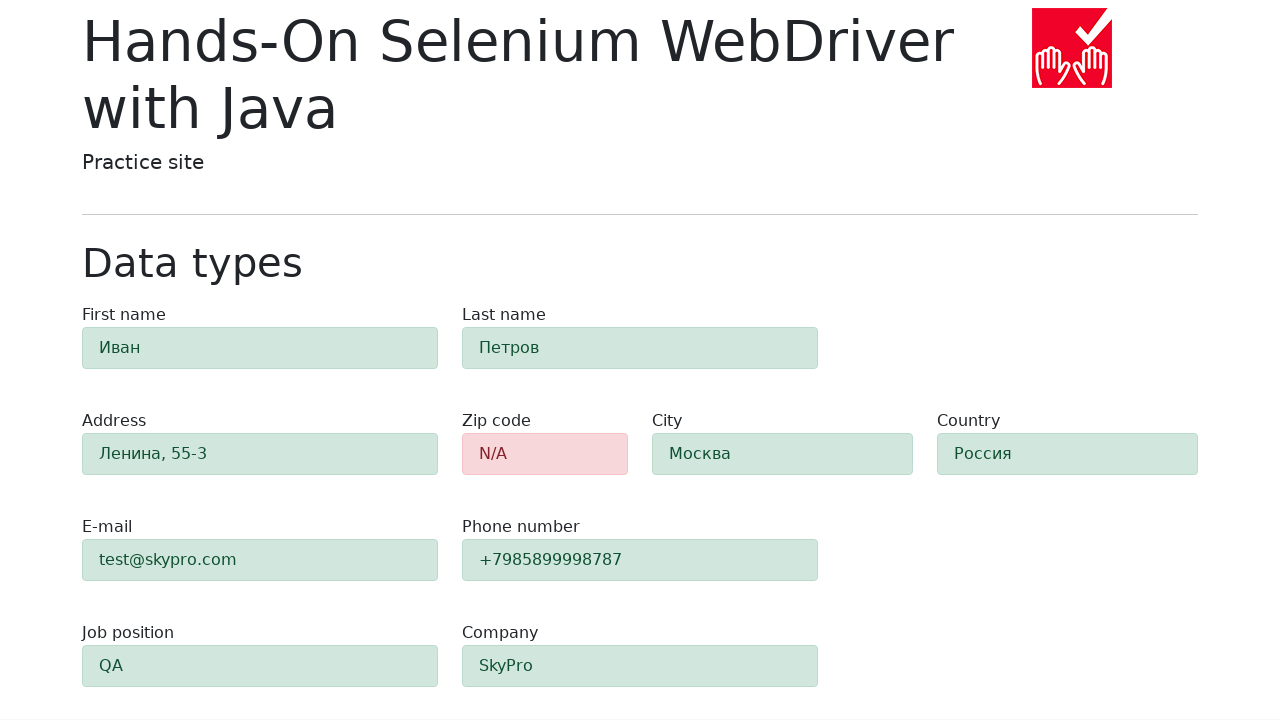

Verified country field shows success state
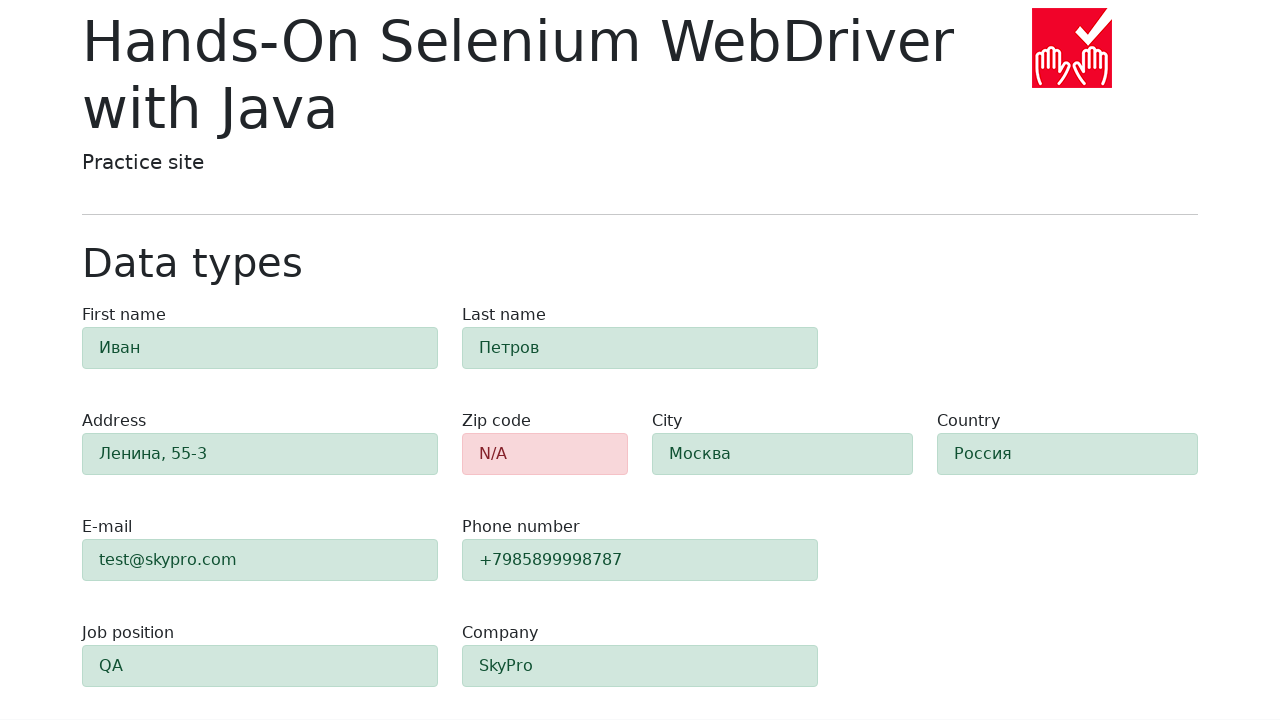

Verified job position field shows success state
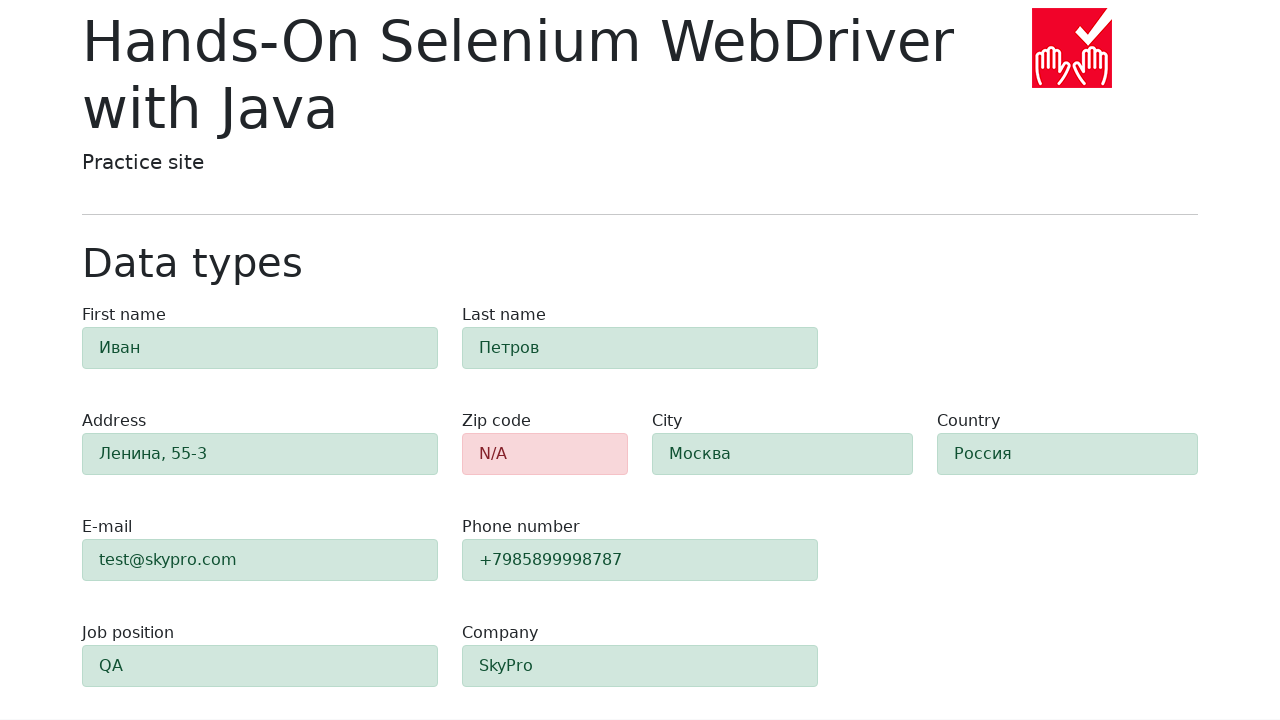

Verified company field shows success state
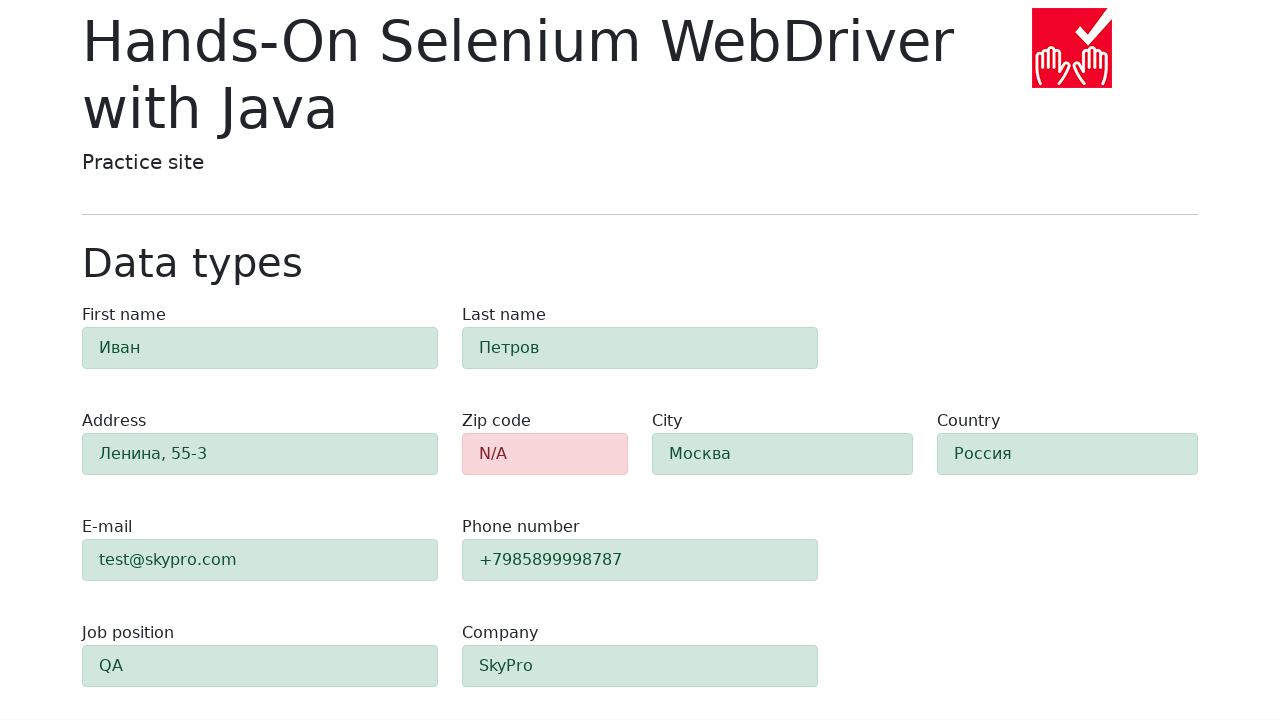

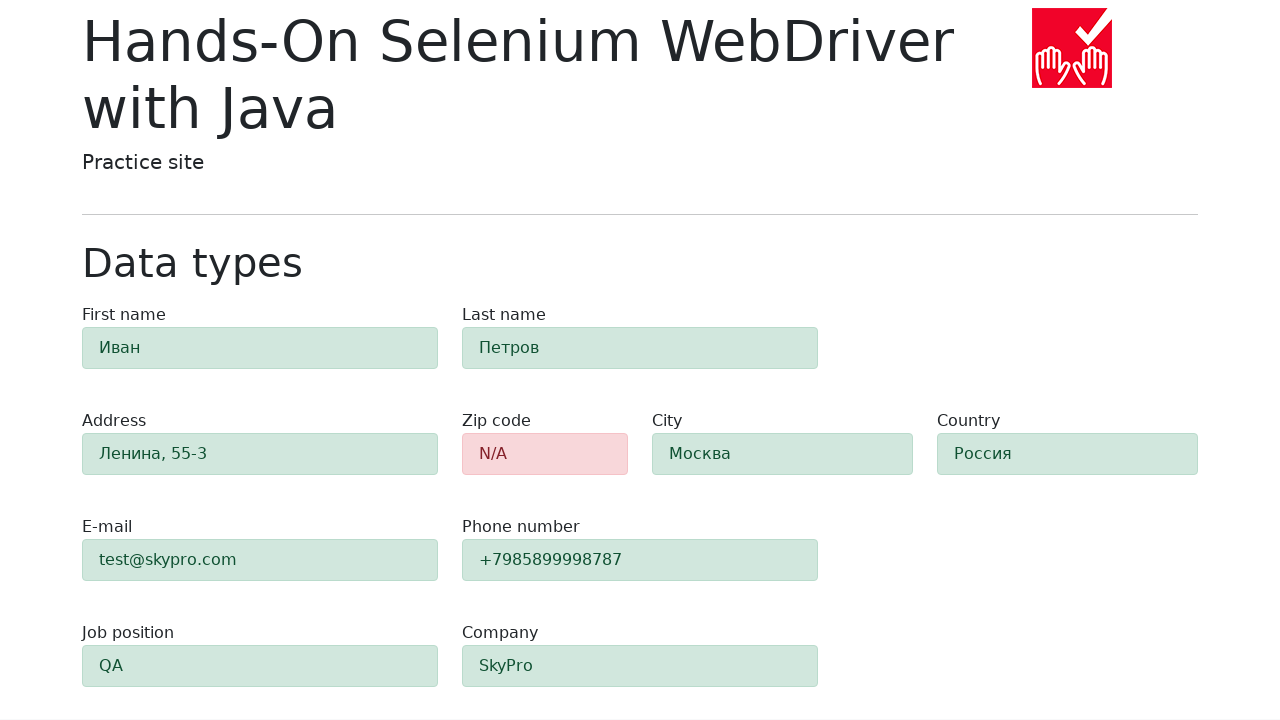